Navigates to BrowserScan website to check browser fingerprint detection

Starting URL: https://www.browserscan.net/zh

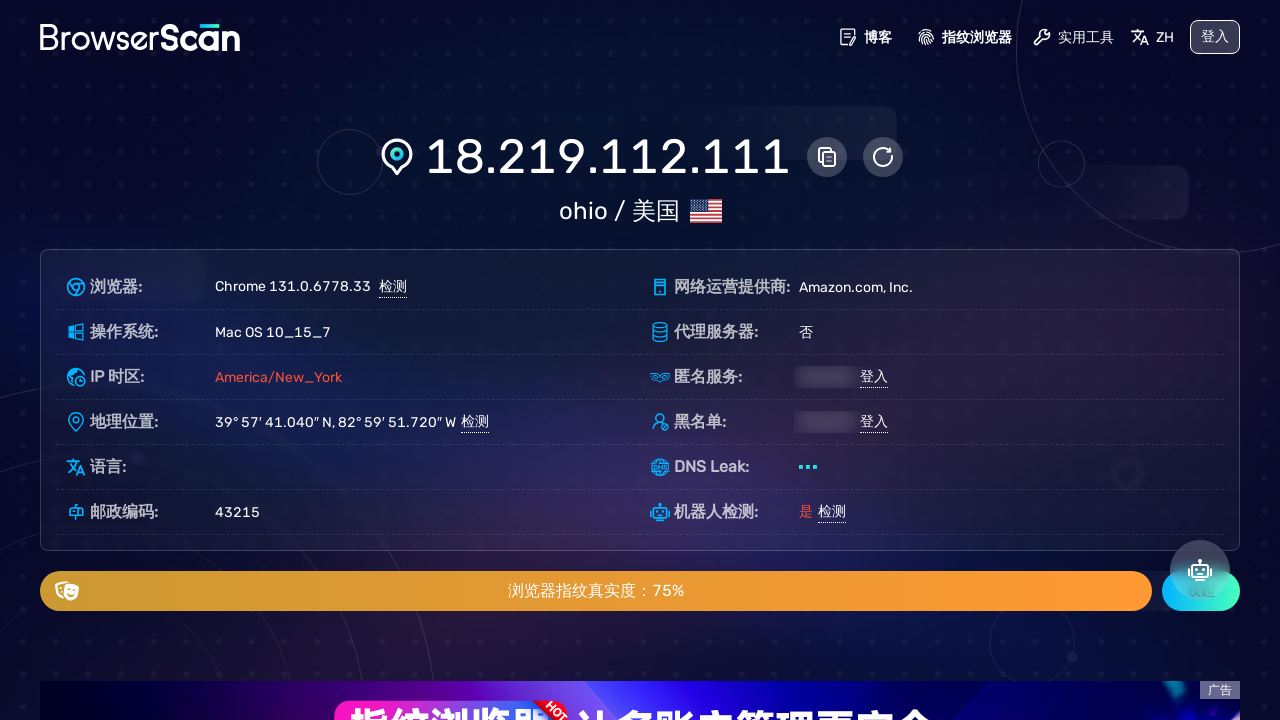

Waited for page to reach networkidle state
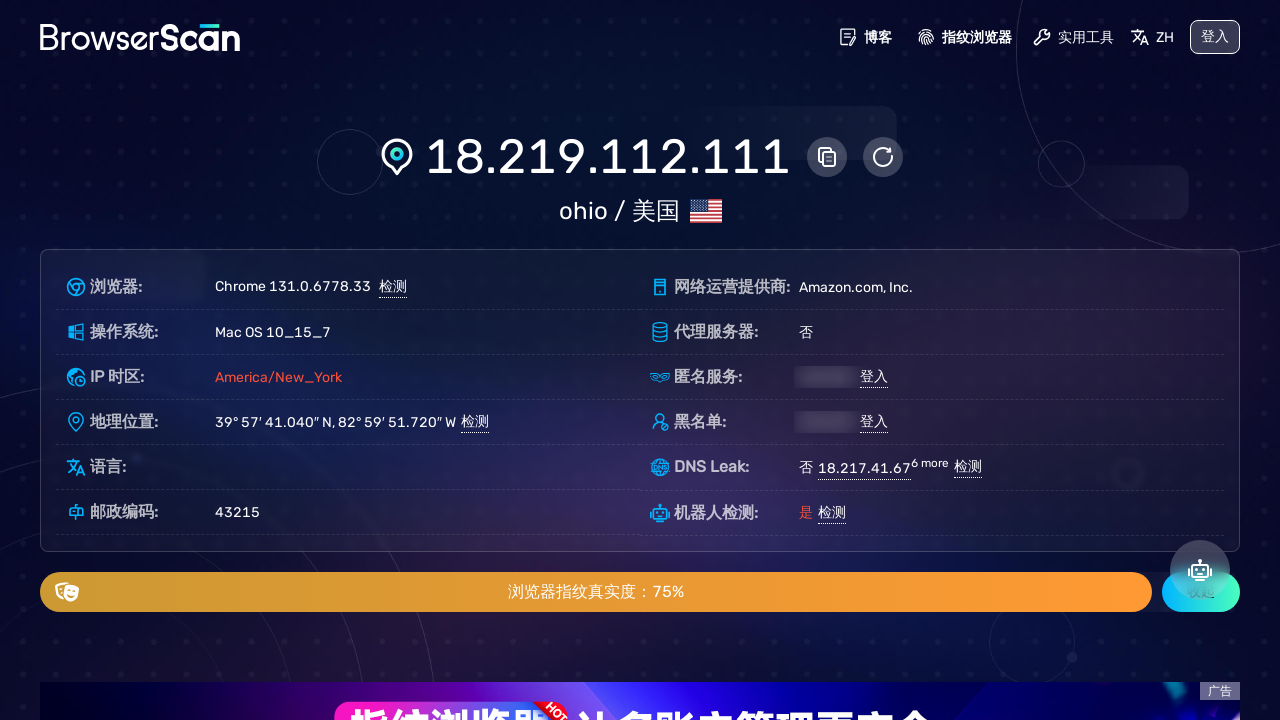

Waited 3 seconds for fingerprint detection to complete
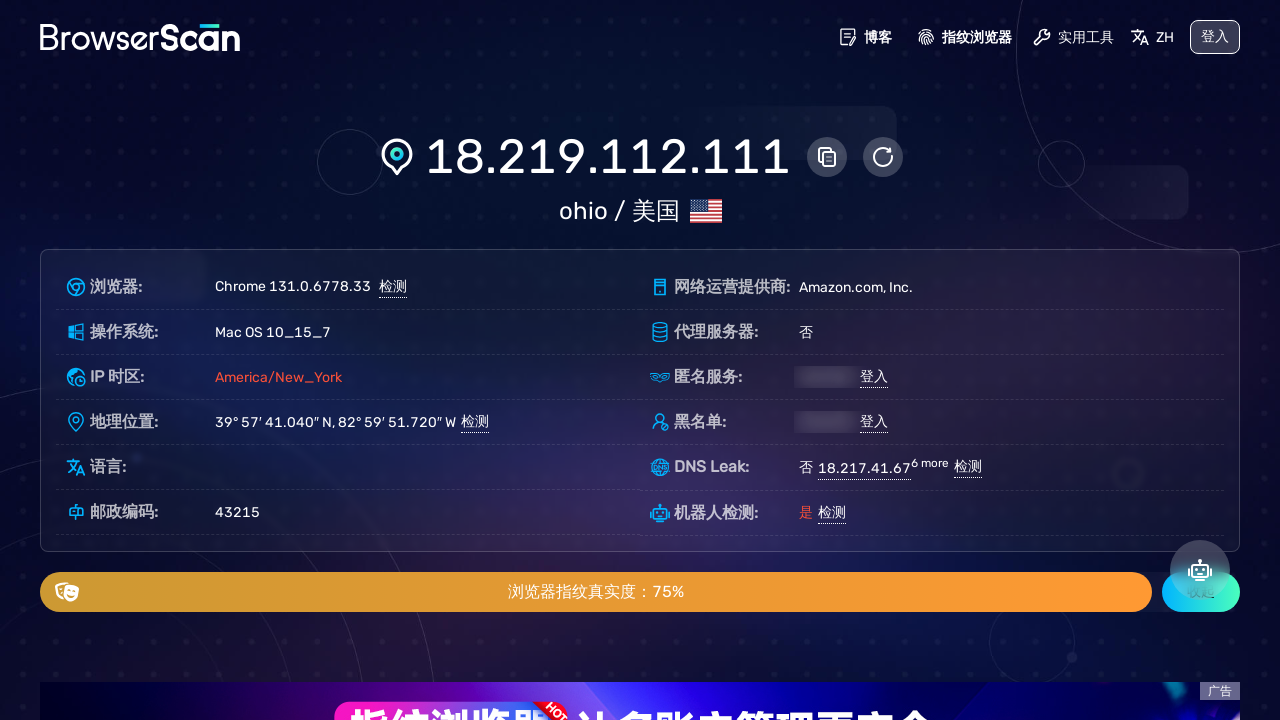

Verified main content is loaded and visible
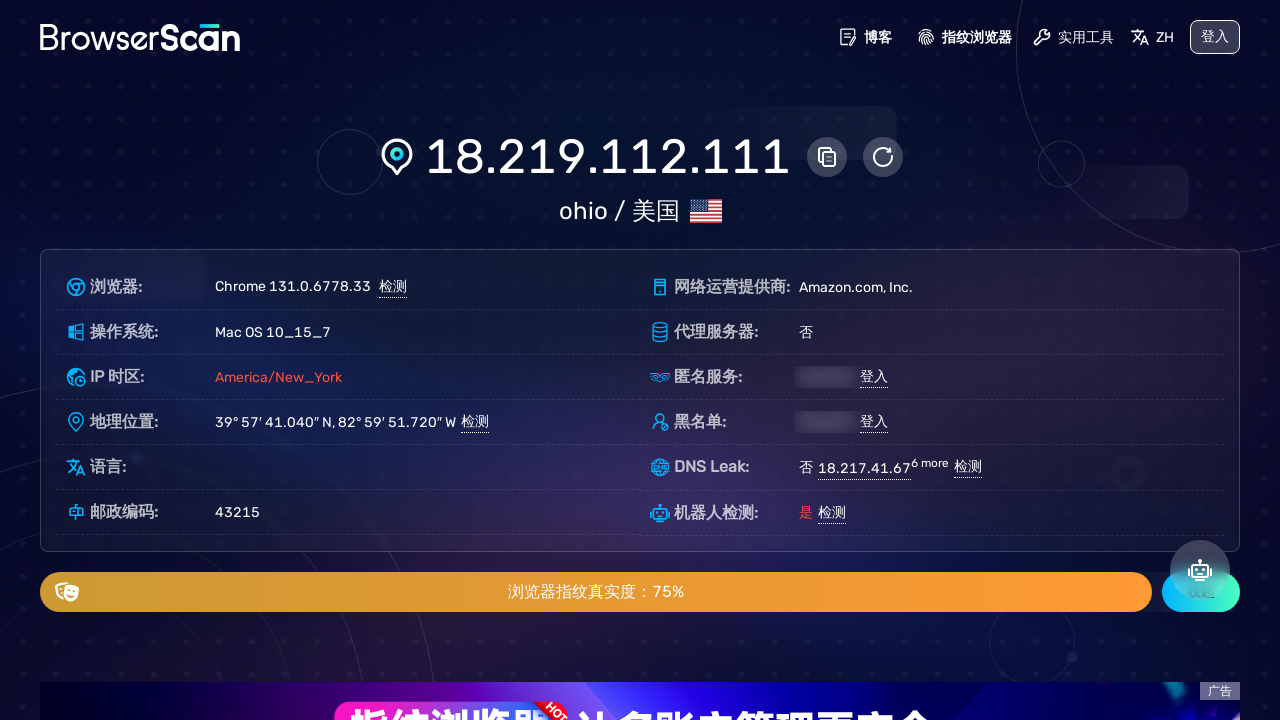

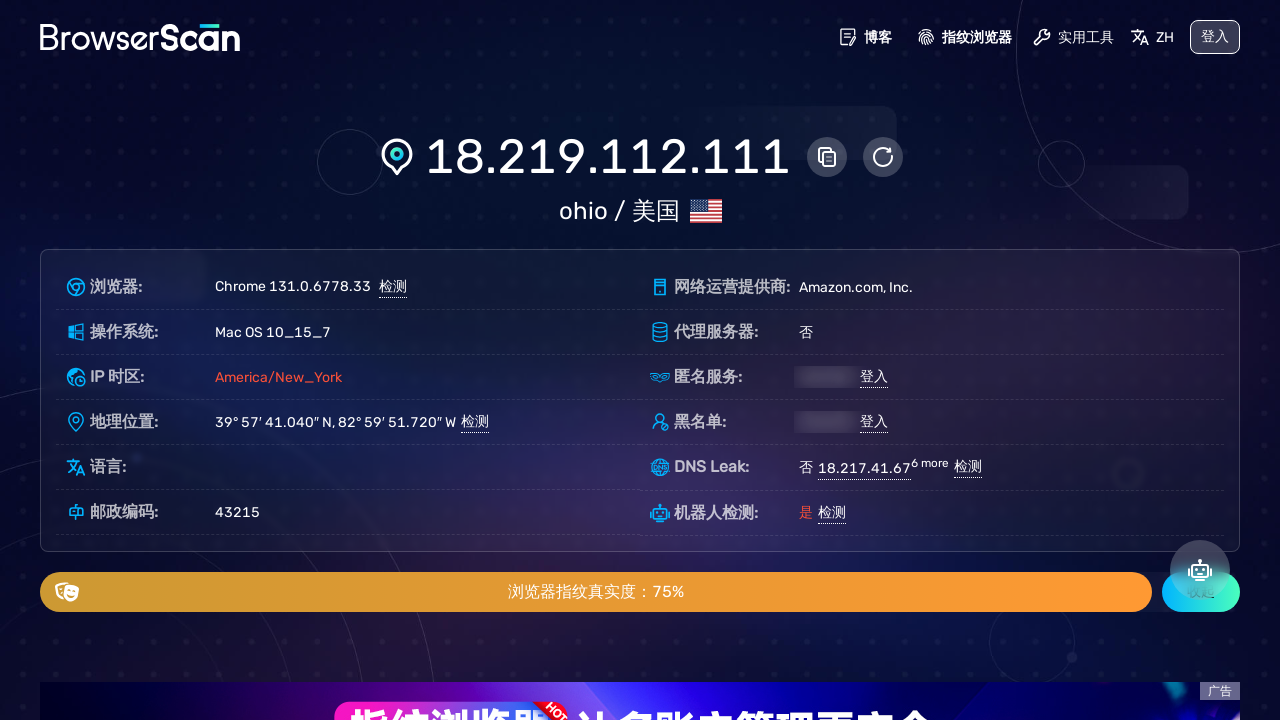